Tests scrolling functionality on a practice automation page, including page scroll and scrolling within a fixed table element, then calculates the sum of values in a price column

Starting URL: https://rahulshettyacademy.com/AutomationPractice/

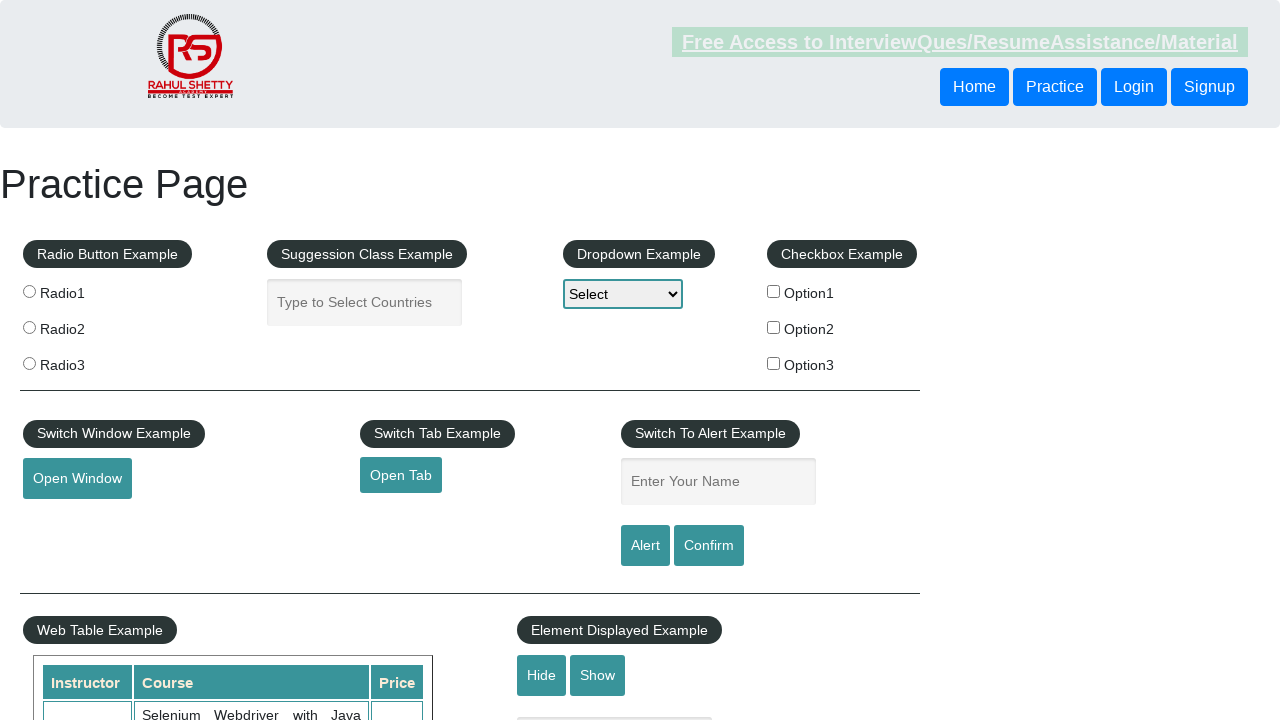

Scrolled main page down by 650 pixels
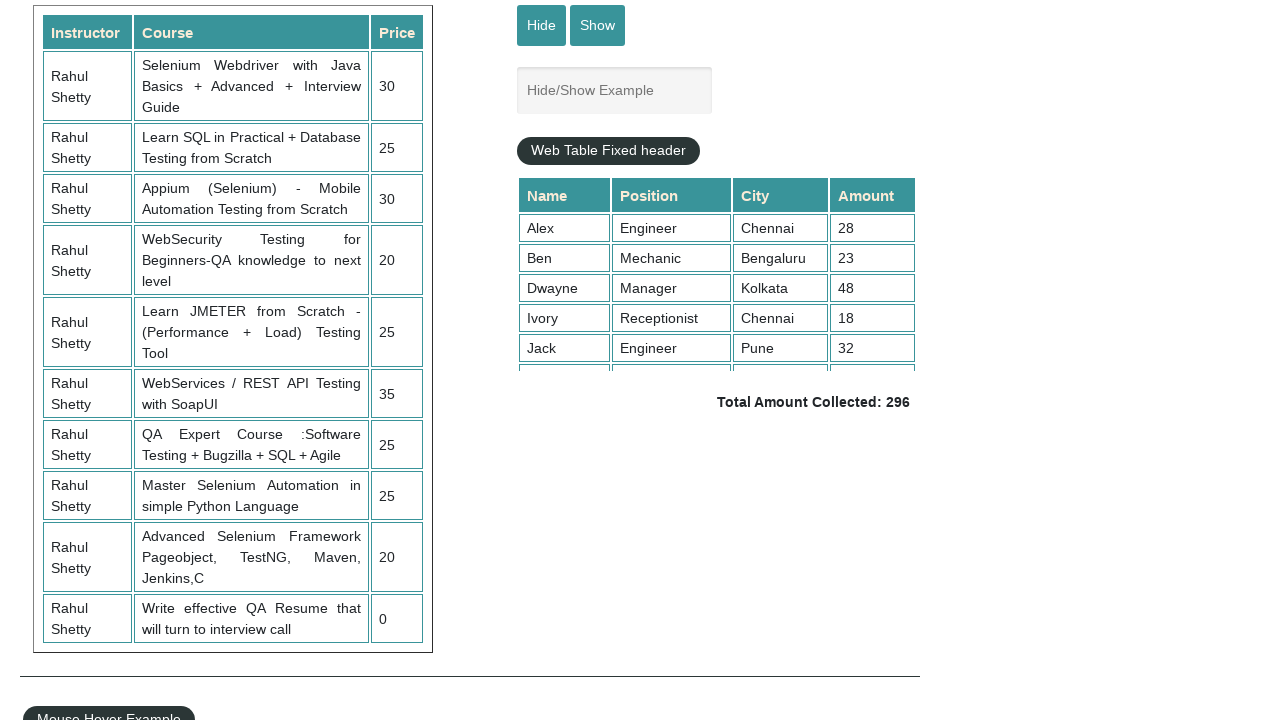

Scrolled within fixed table element by 100 pixels
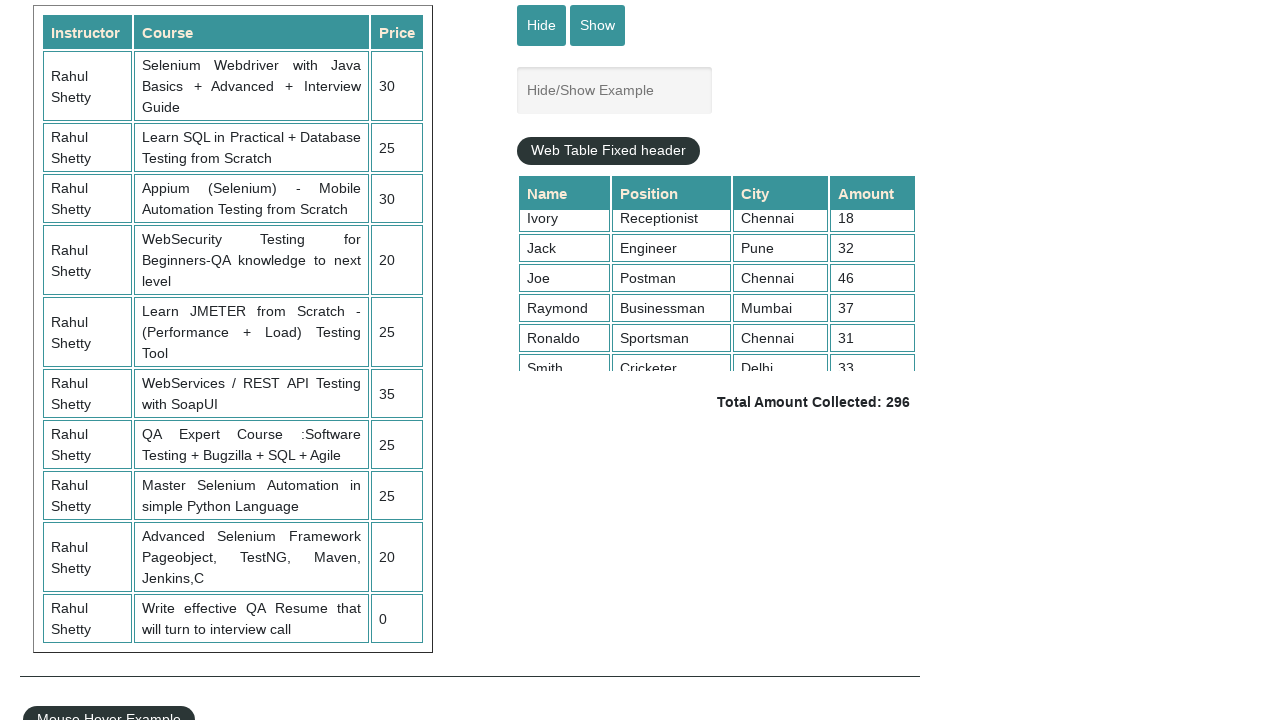

Retrieved all price elements from table column 3
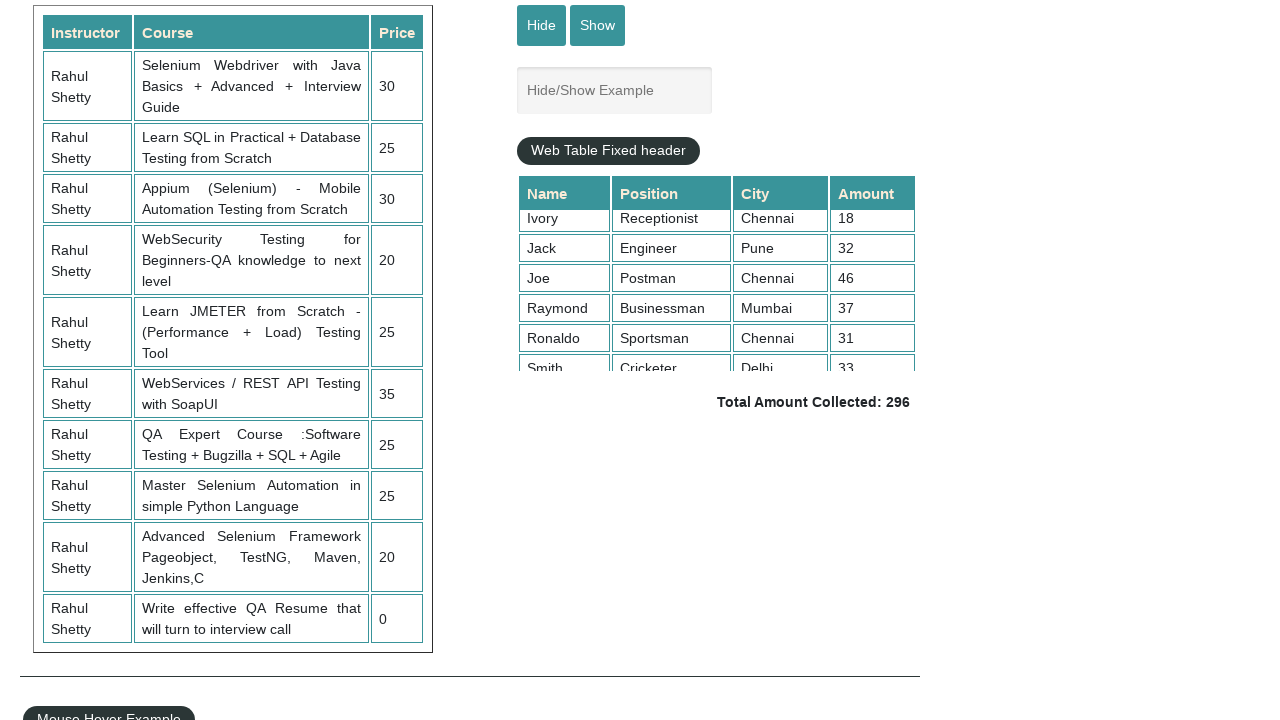

Calculated total sum of prices: 235
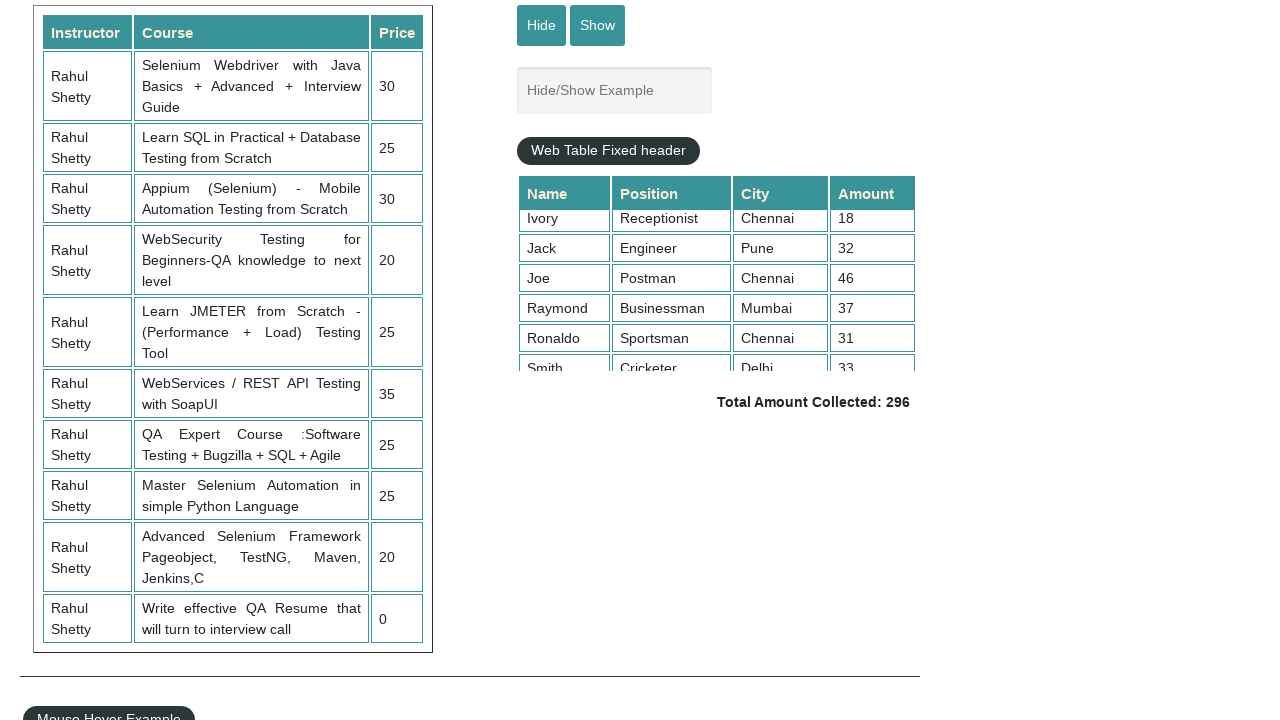

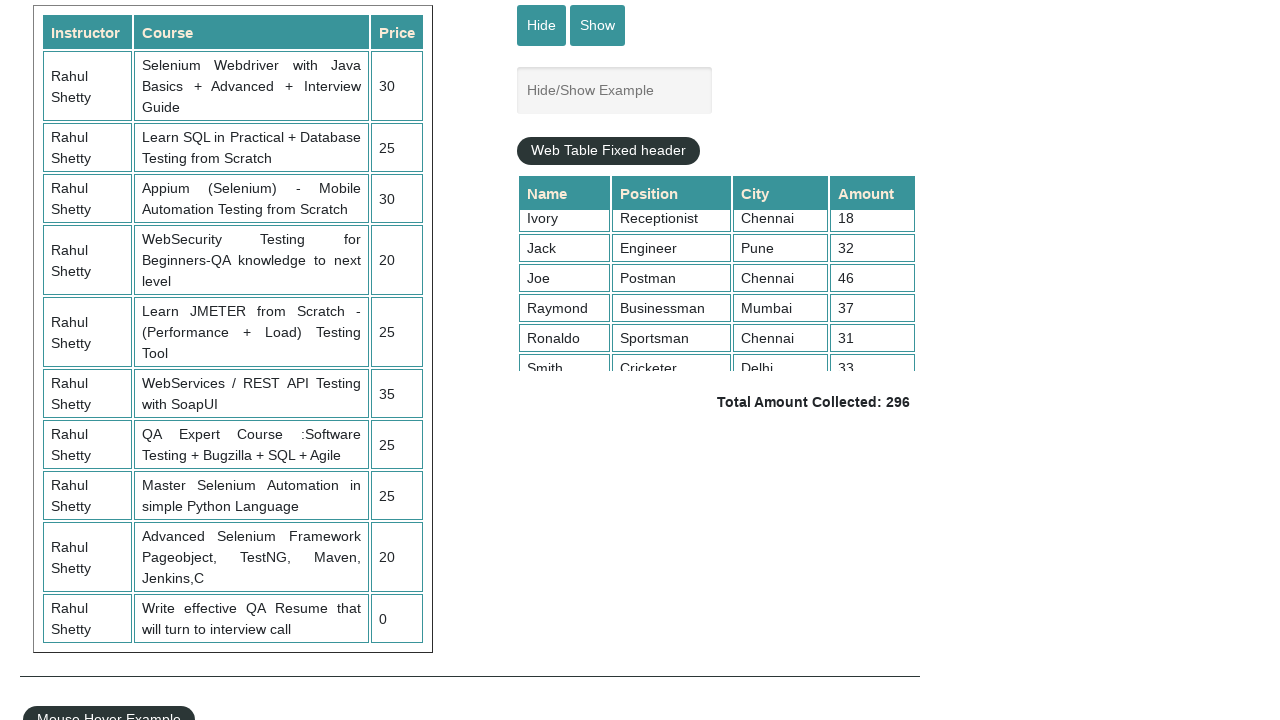